Tests the date filter functionality on the Macedonian Stock Exchange symbol history page by filling in start and end dates and clicking the filter button to view historical data for a specific stock symbol.

Starting URL: https://www.mse.mk/en/stats/symbolhistory/REPL

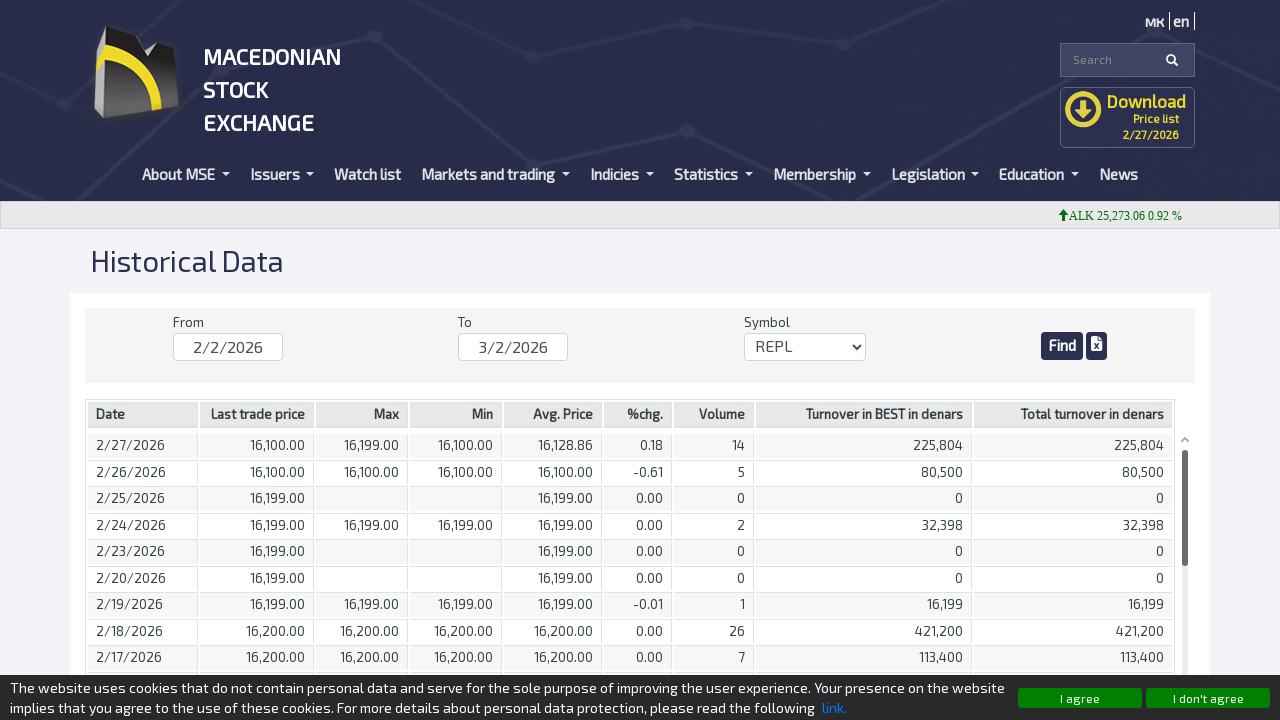

Waited for FromDate input field to load on Macedonian Stock Exchange symbol history page
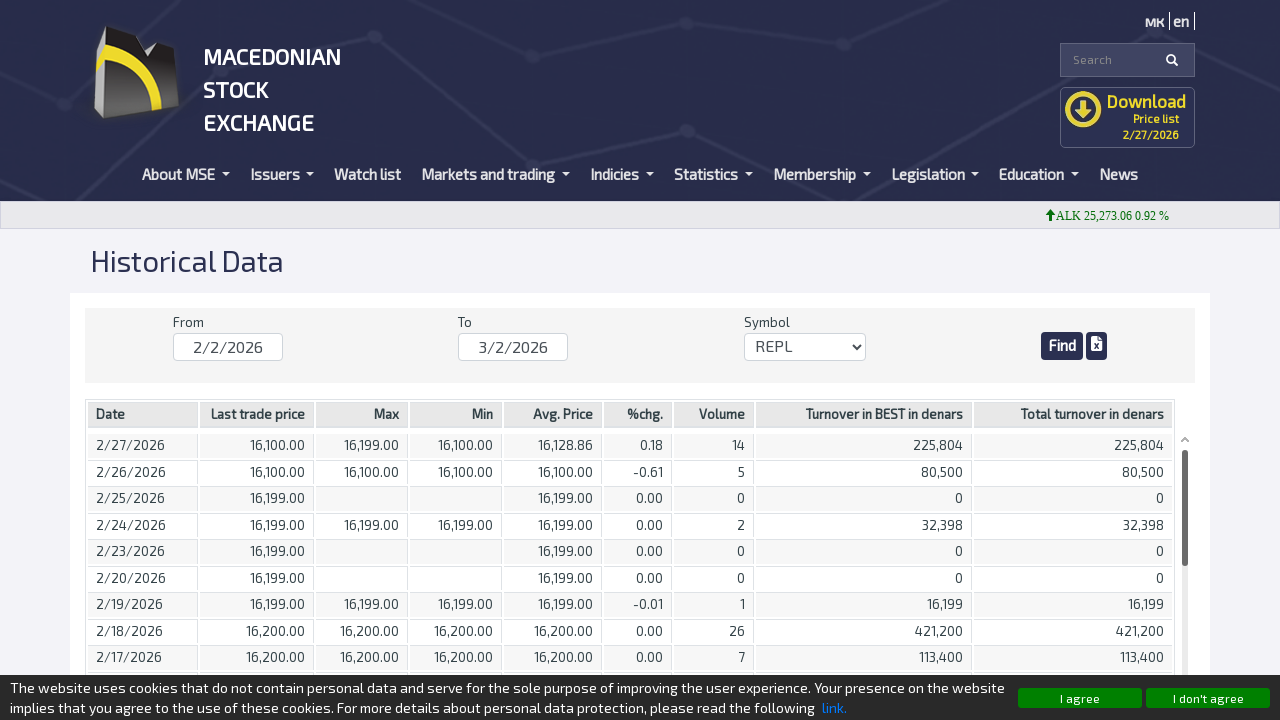

Cleared the FromDate input field on input[name='FromDate']
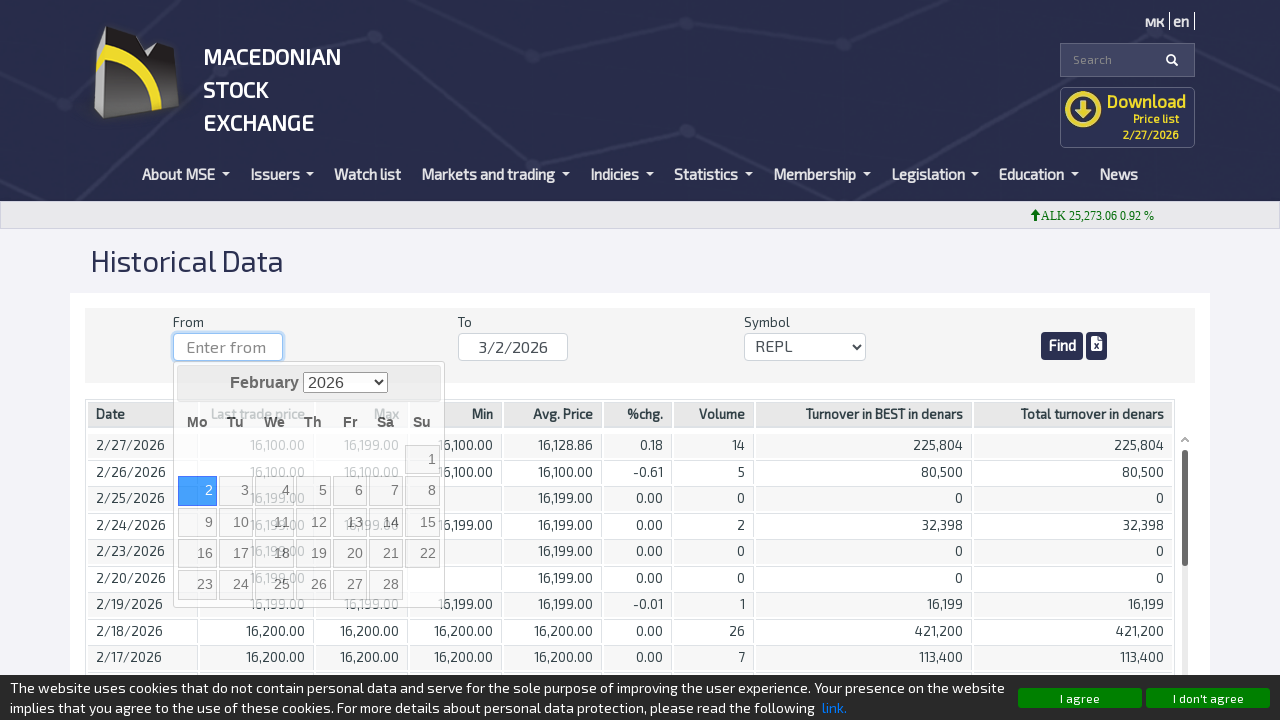

Filled start date field with 11/24/2023 on input[name='FromDate']
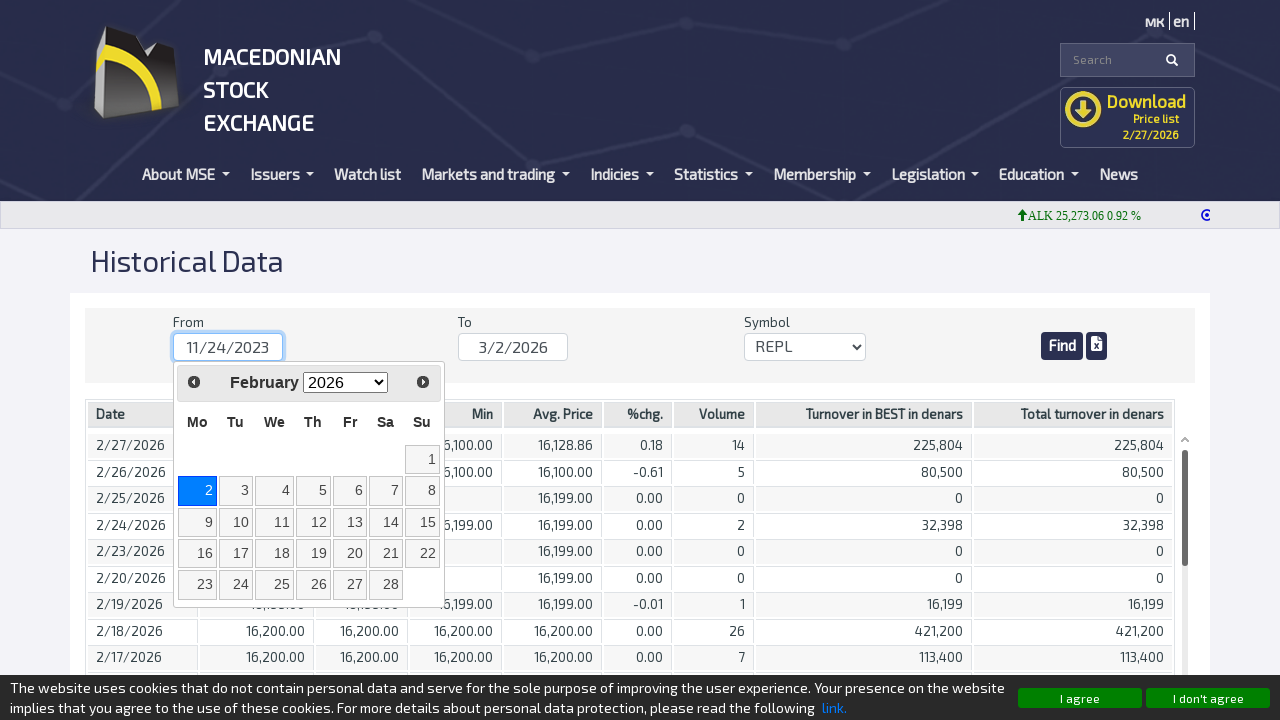

Cleared the ToDate input field on input[name='ToDate']
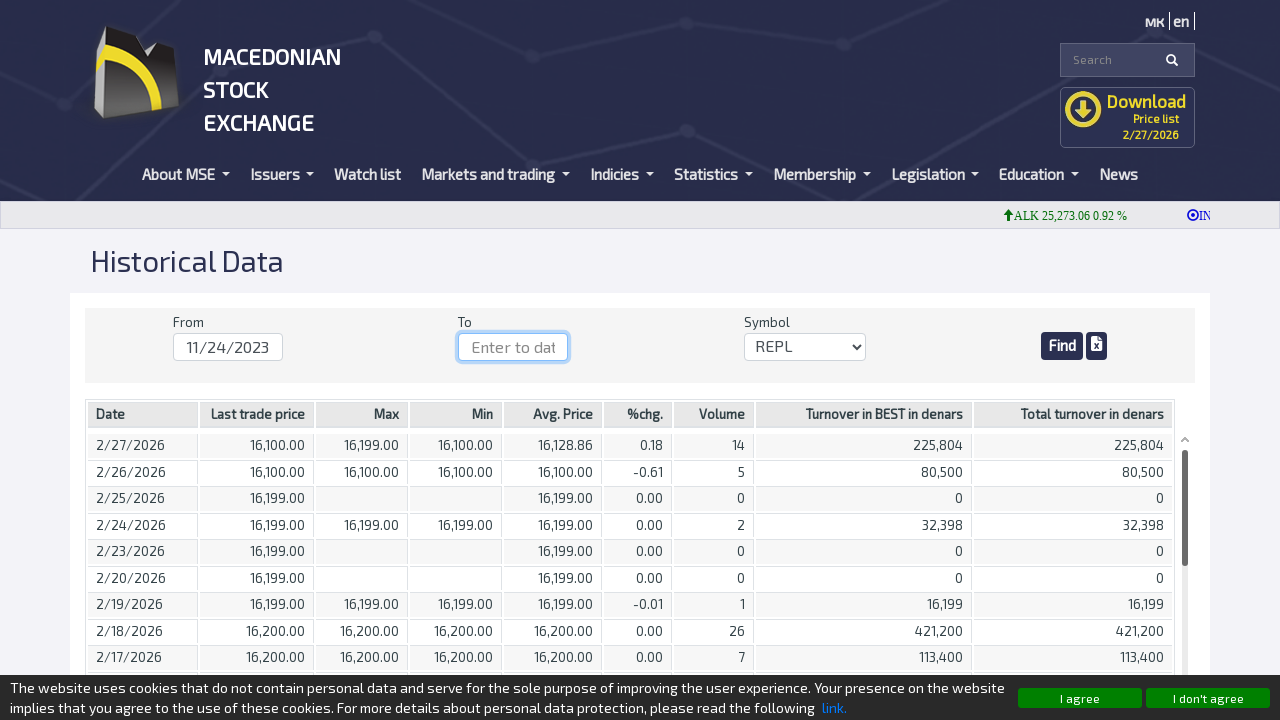

Filled end date field with 12/24/2023 on input[name='ToDate']
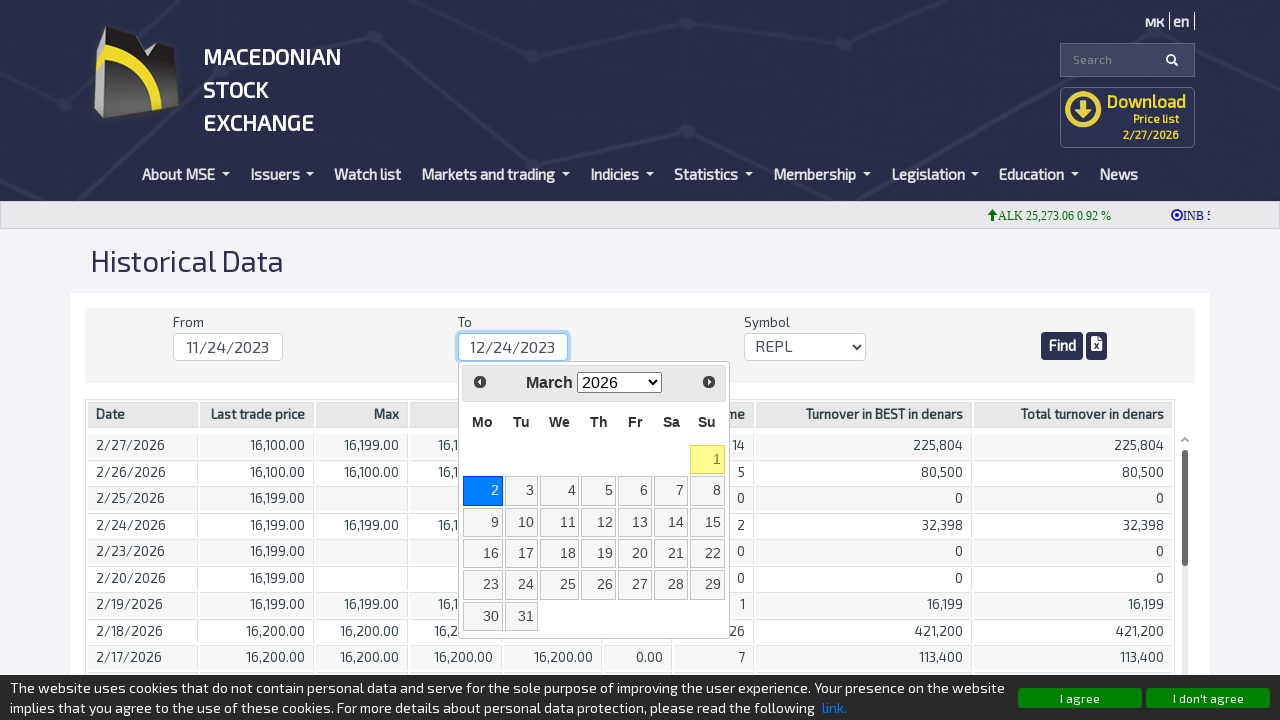

Clicked the filter button to apply date range at (1062, 346) on .btn-primary-sm
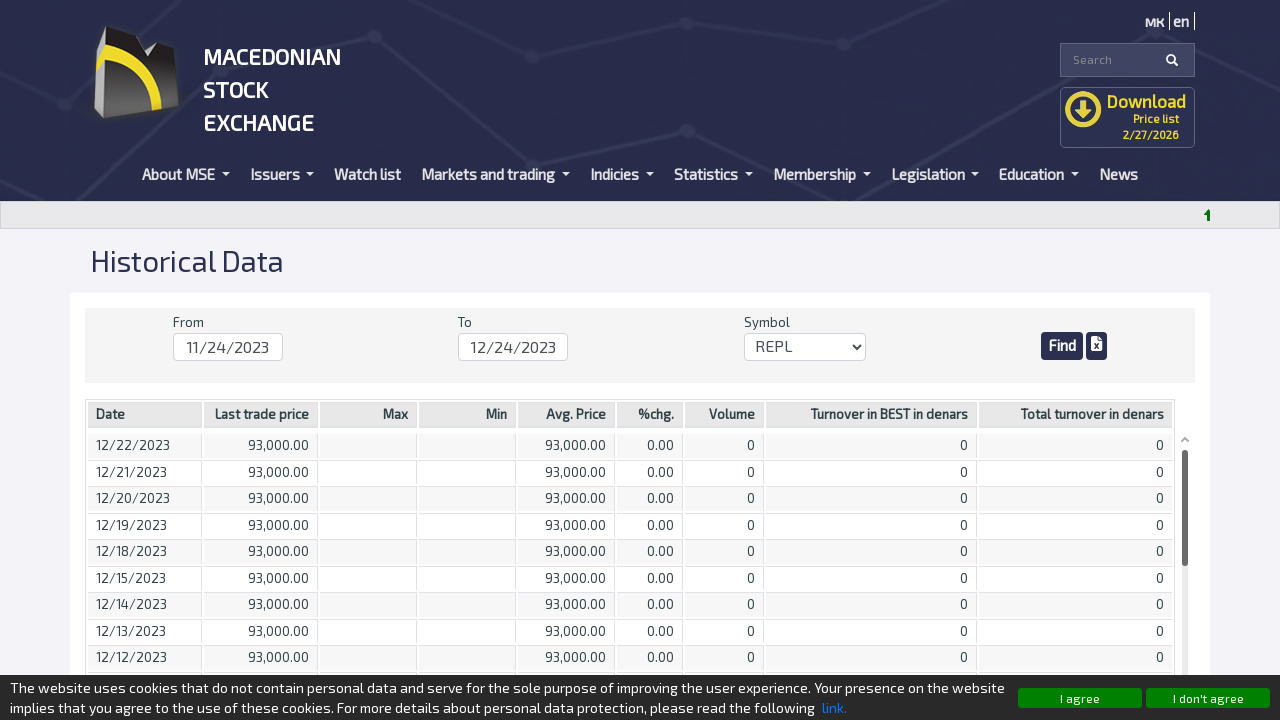

Waited for network idle state - filtered results loaded
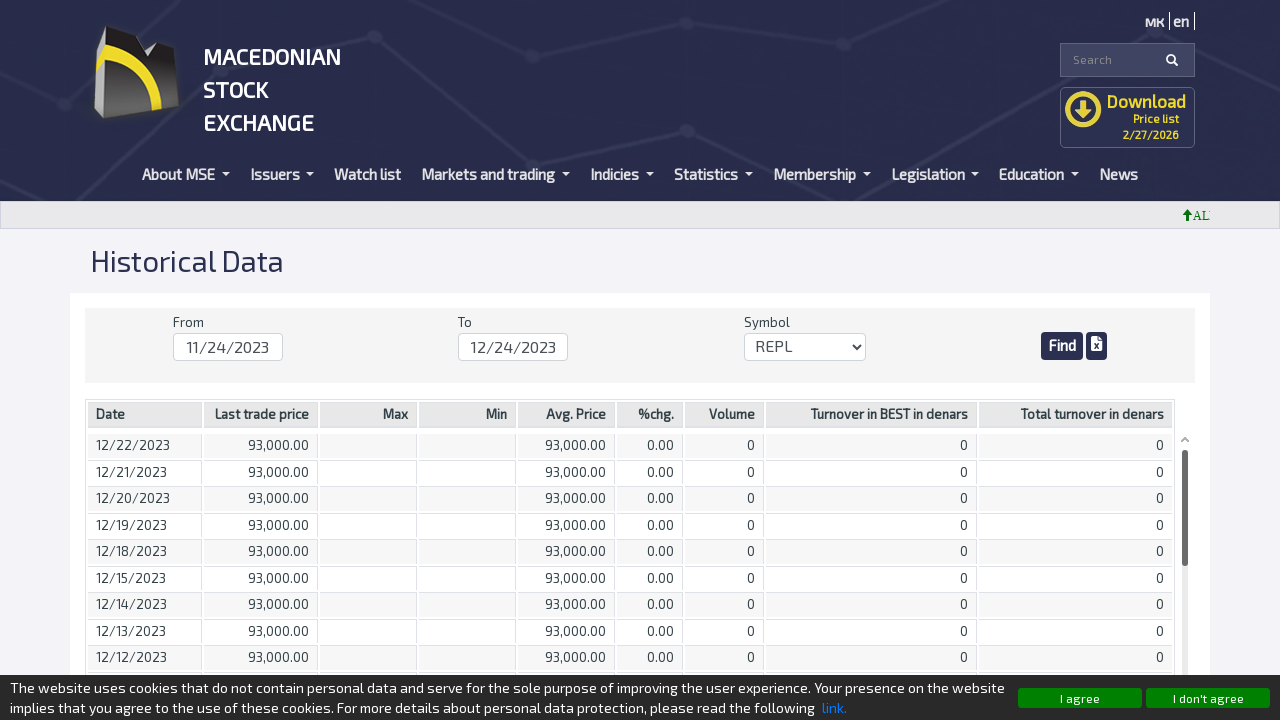

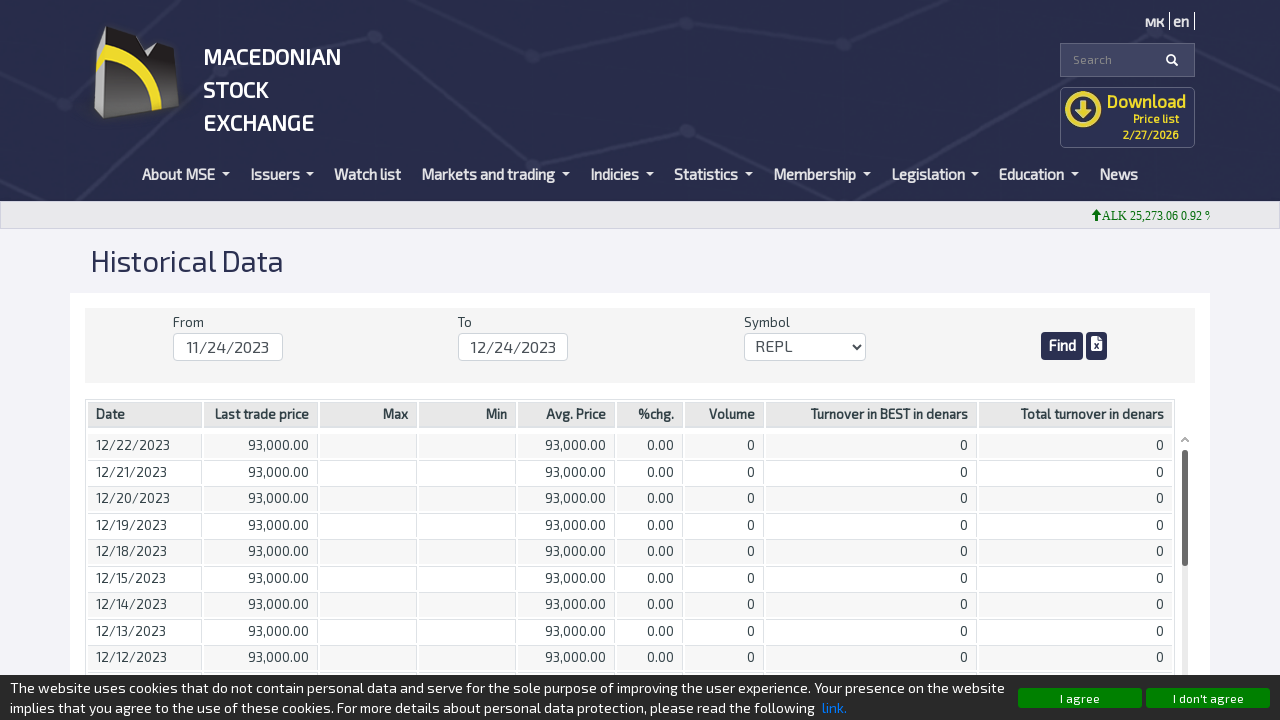